Tests dropdown functionality on a practice automation site by locating a country dropdown element and selecting an option from it.

Starting URL: https://testautomationpractice.blogspot.com/

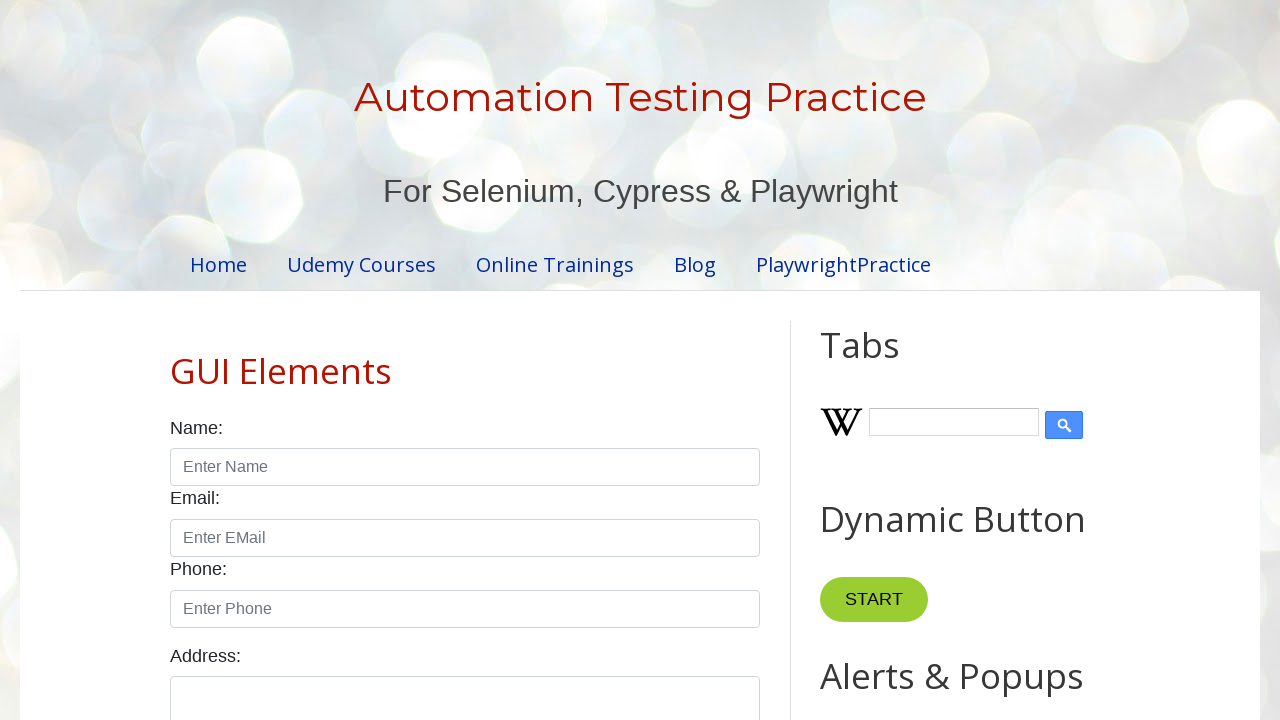

Navigated to test automation practice site
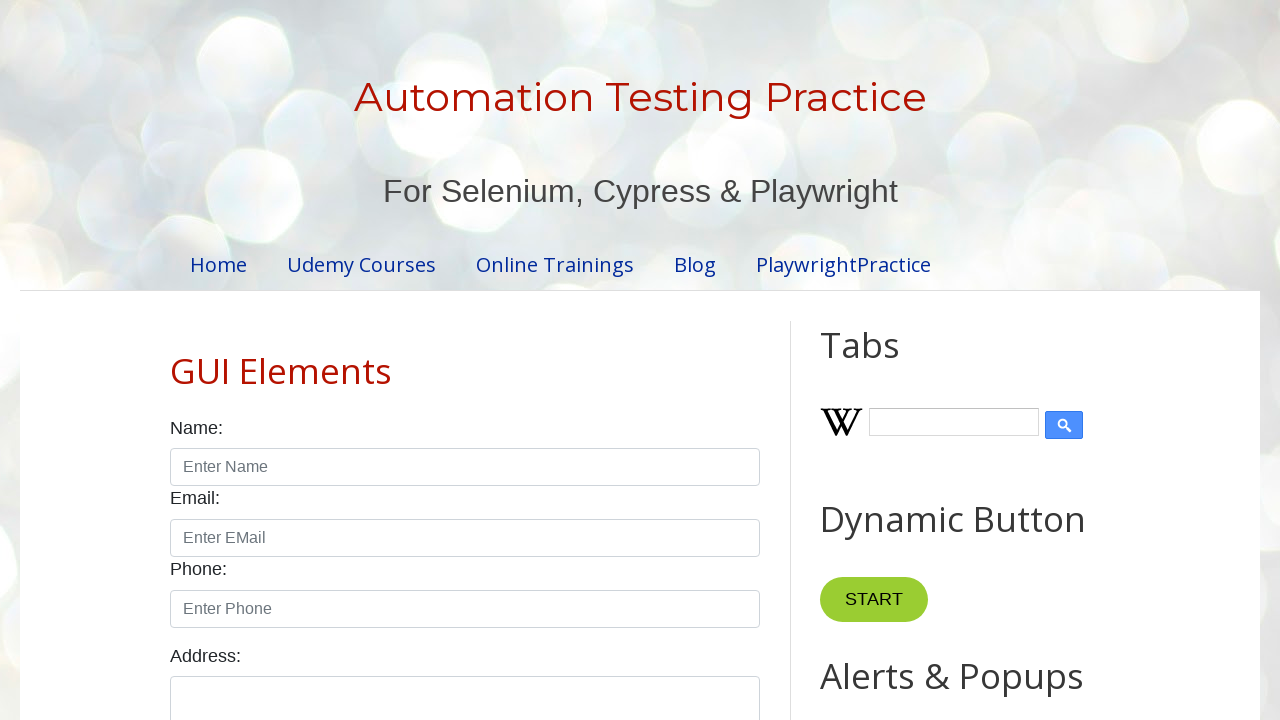

Country dropdown element is visible
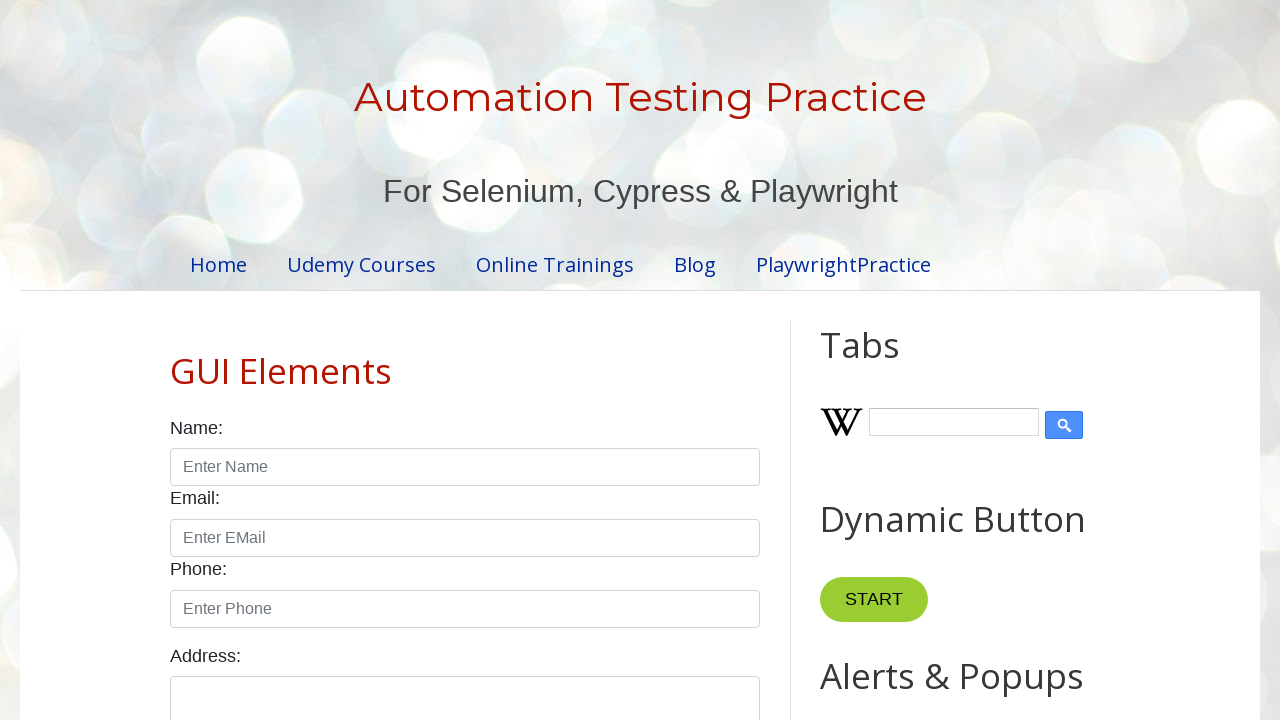

Selected 'France' from the country dropdown on select#country
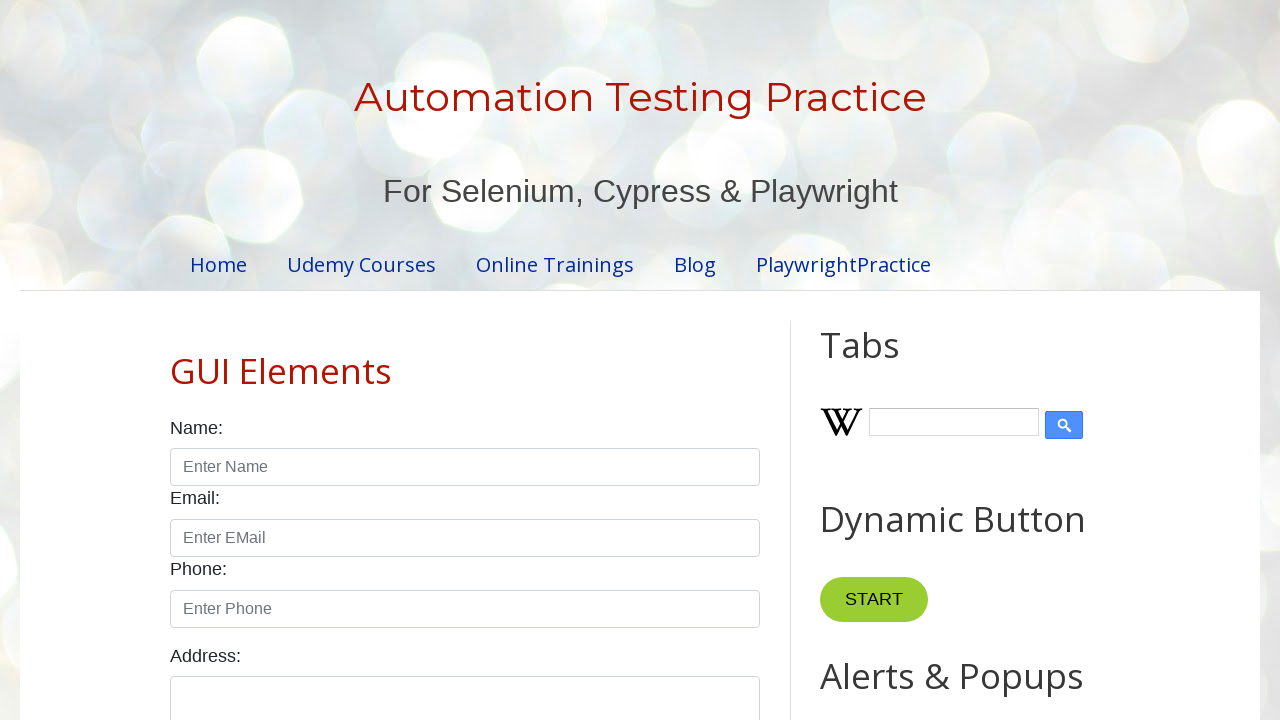

Verified that France was selected in the dropdown
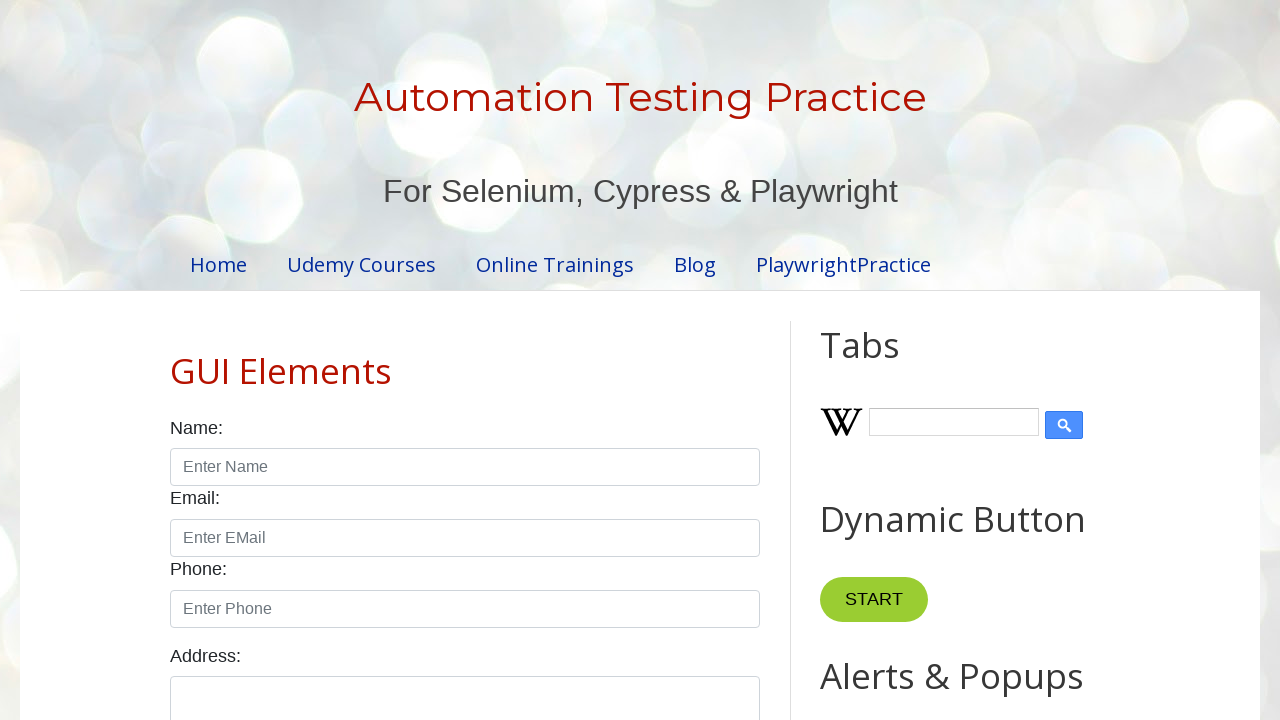

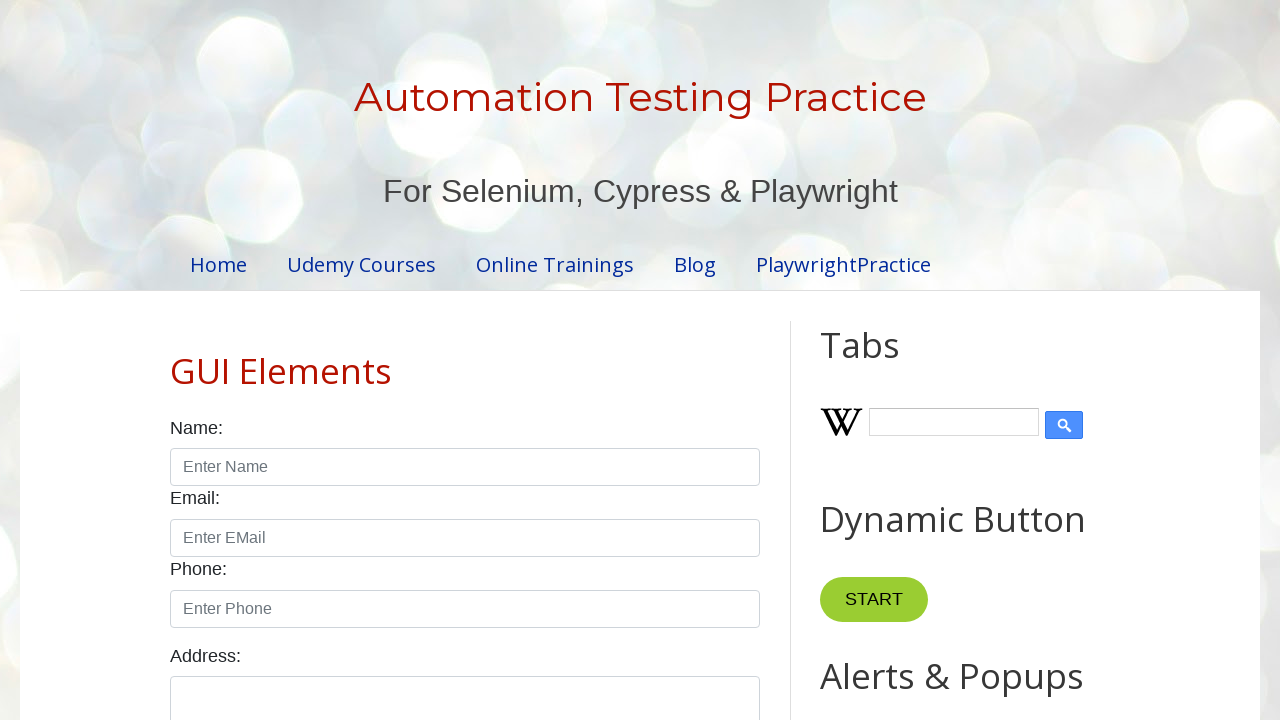